Tests shipping cost calculation for Road transport mode by entering weight and verifying the calculated cost

Starting URL: https://webapps.tekstac.com/CostCalculation/

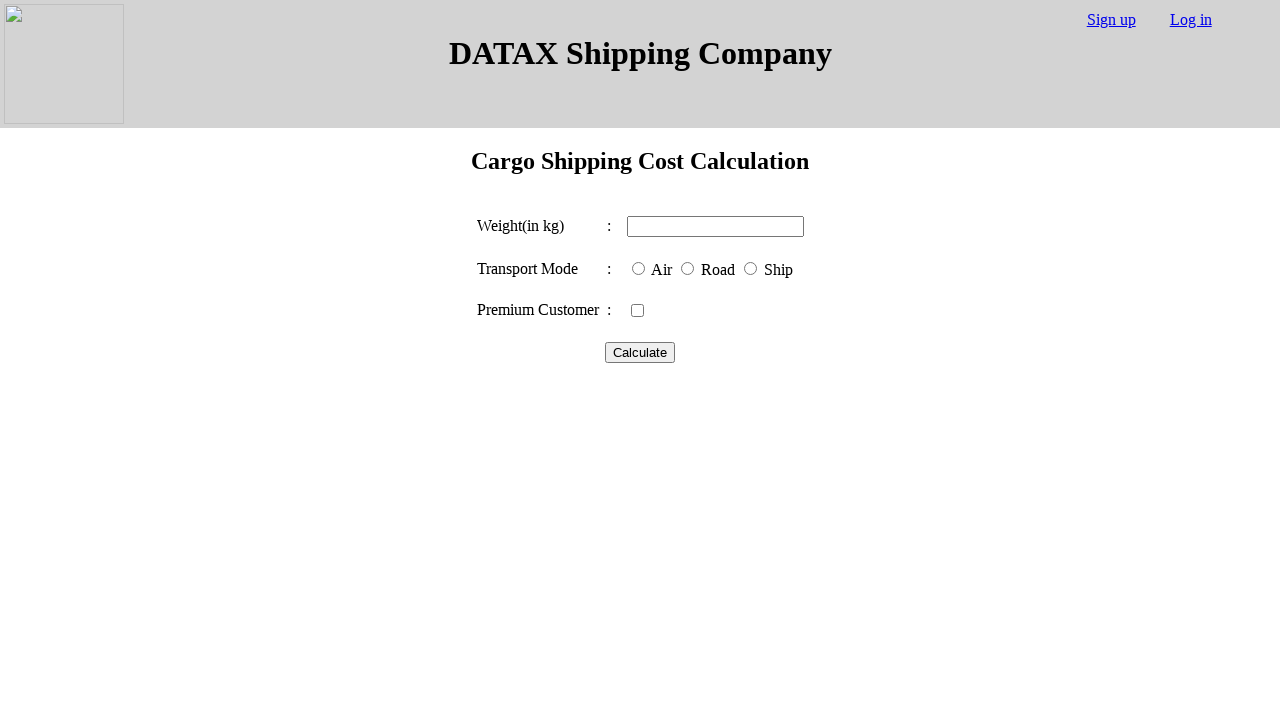

Cleared weight input field on #weight
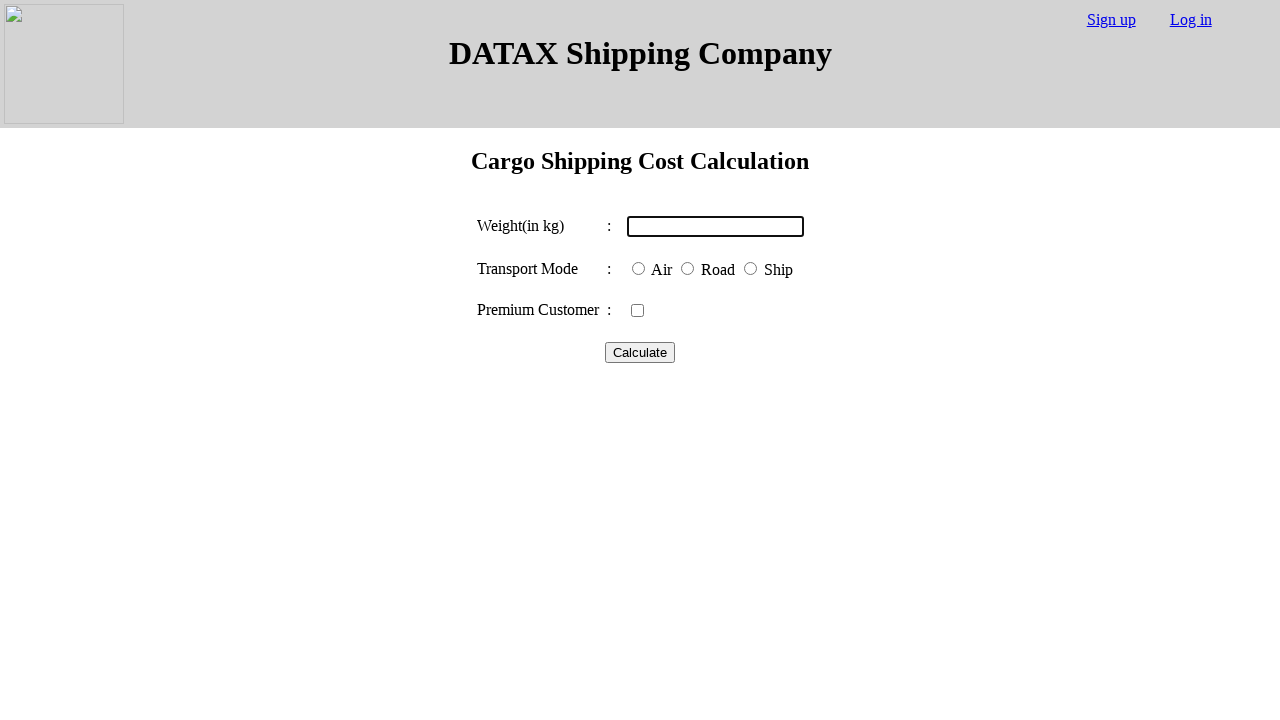

Entered weight value of 100 on #weight
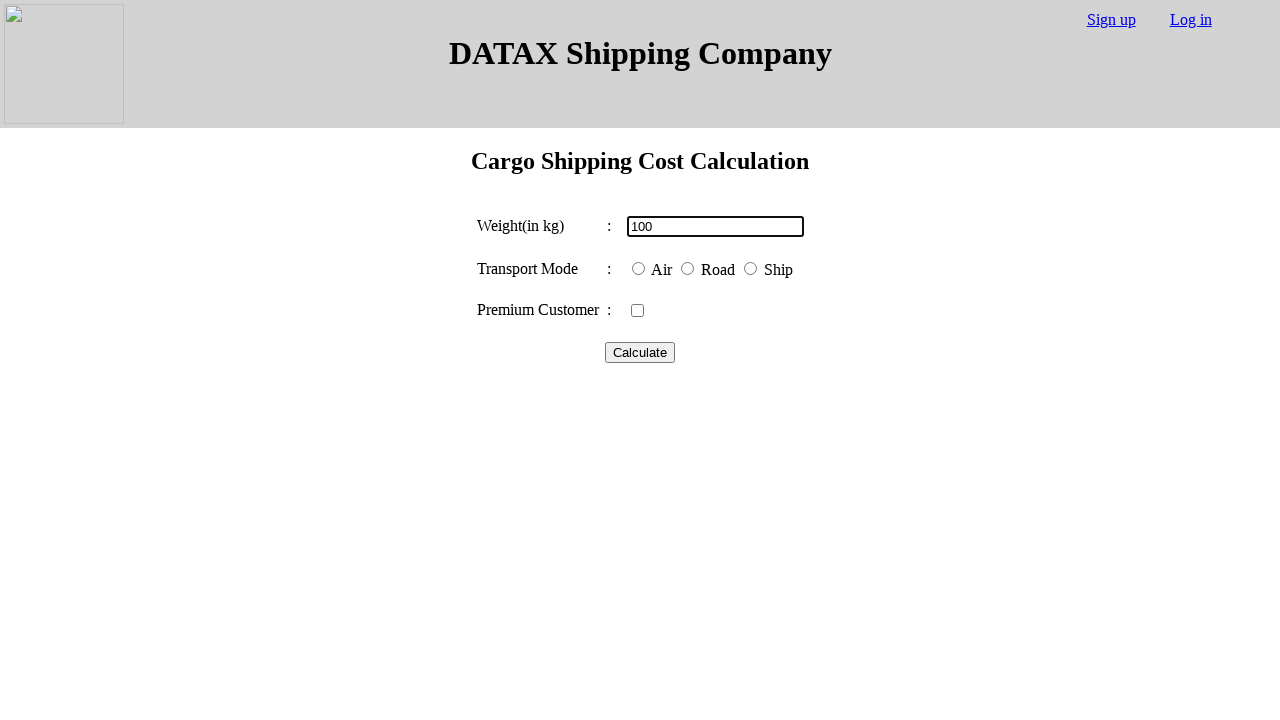

Selected Road transport mode at (687, 268) on #road
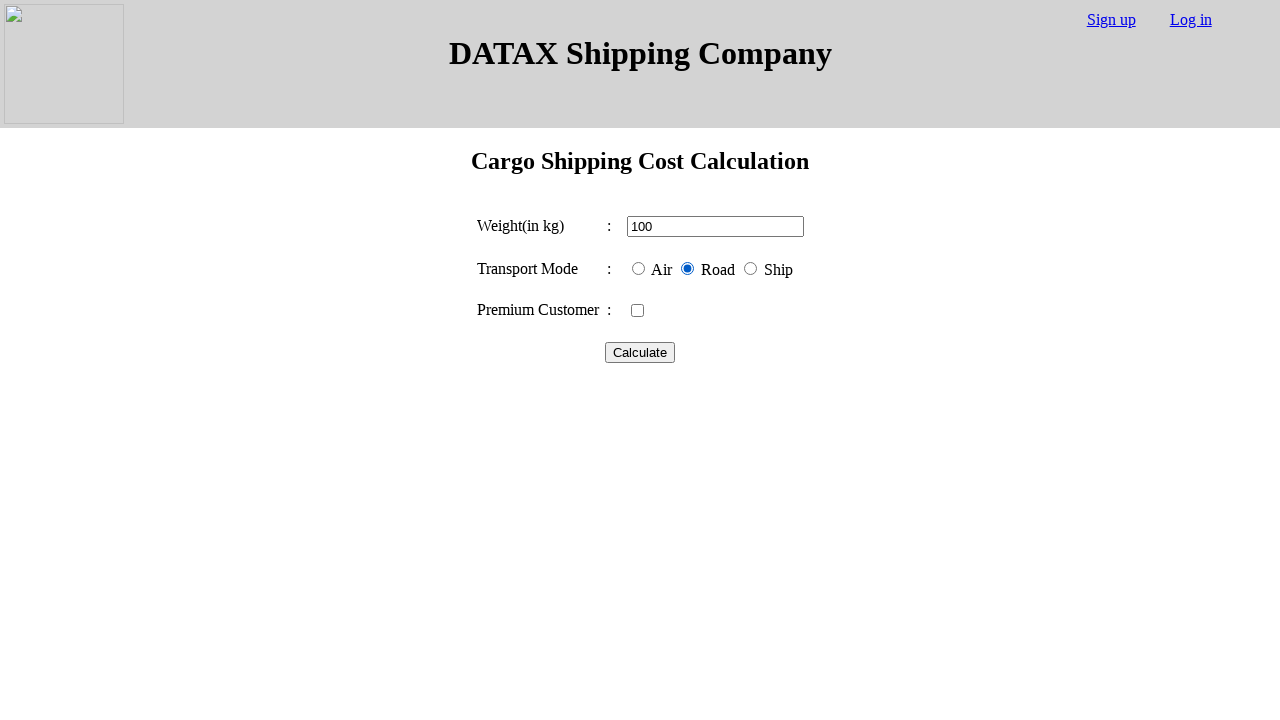

Clicked calculate button at (640, 352) on #calculate
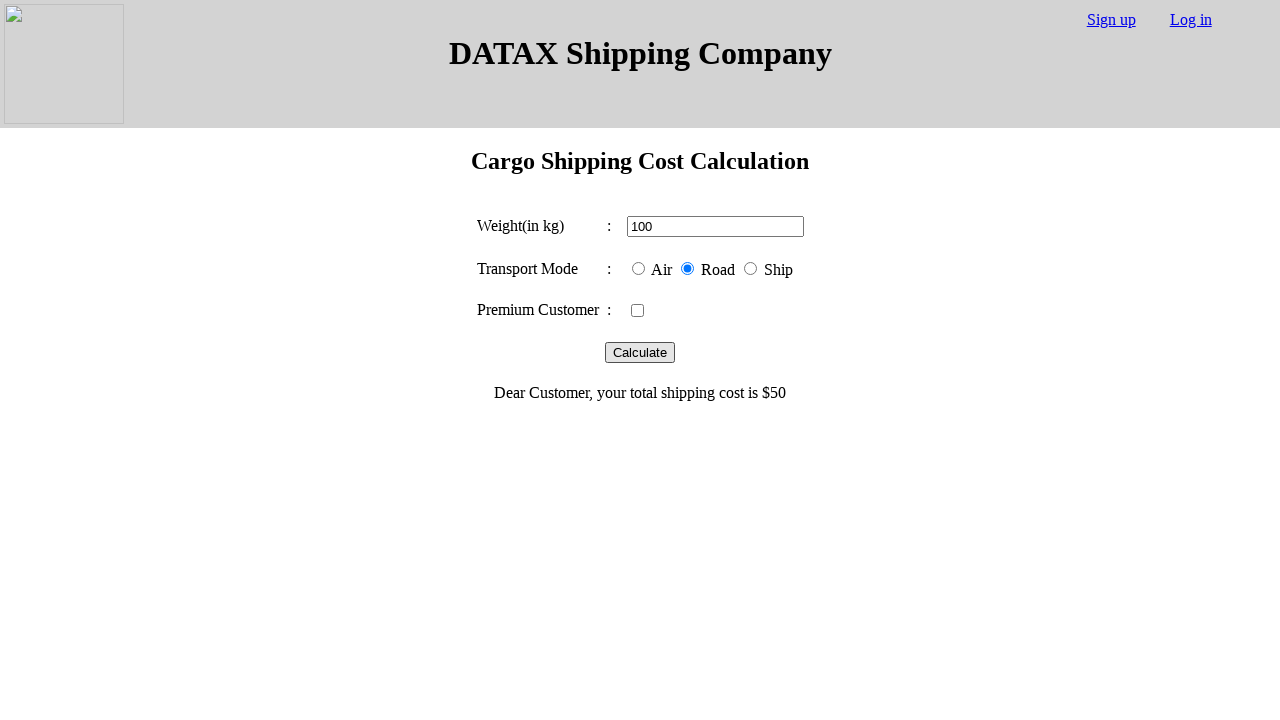

Shipping cost result loaded
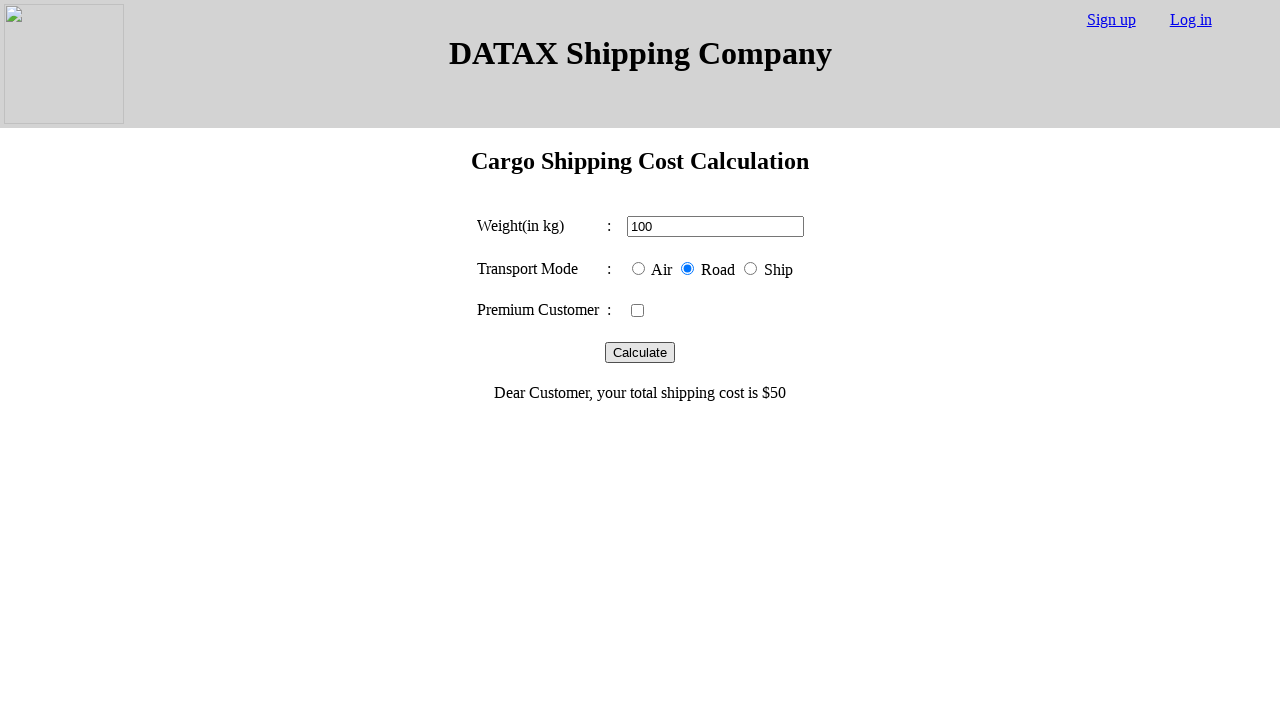

Retrieved result text: Dear Customer, your total shipping cost is $50
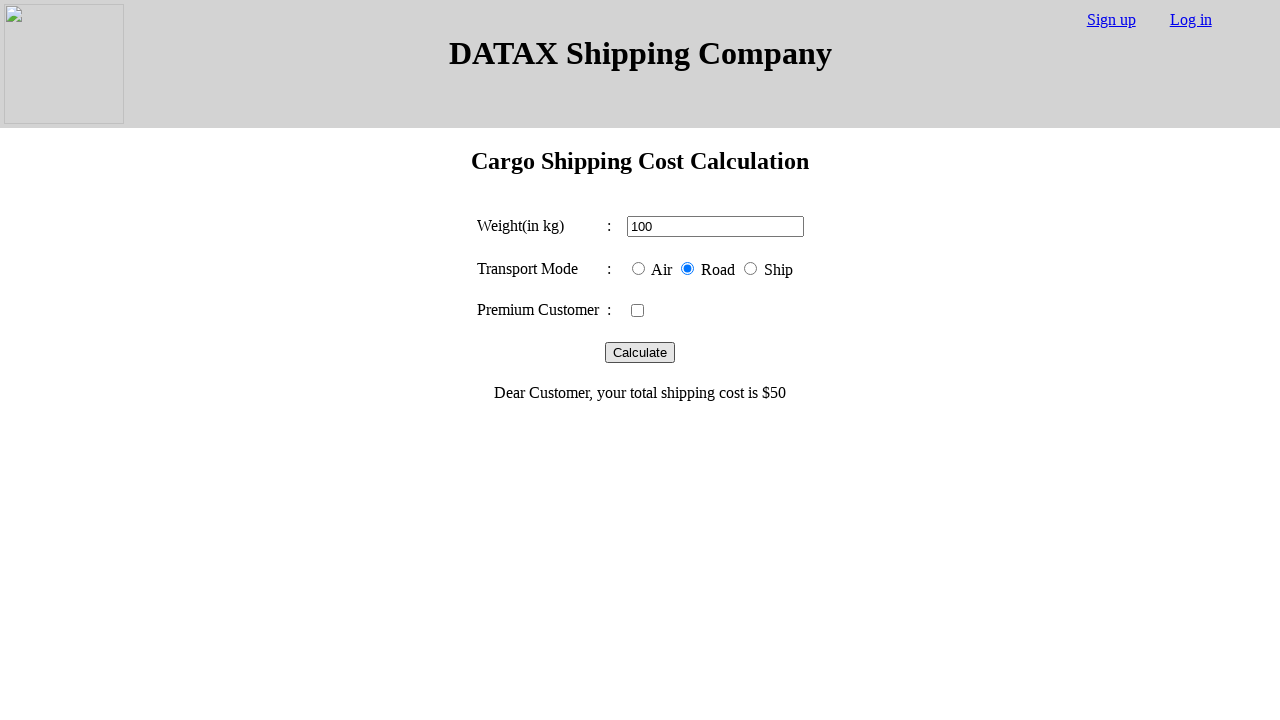

Verified shipping cost calculation: $50 for Road transport with 100 weight units
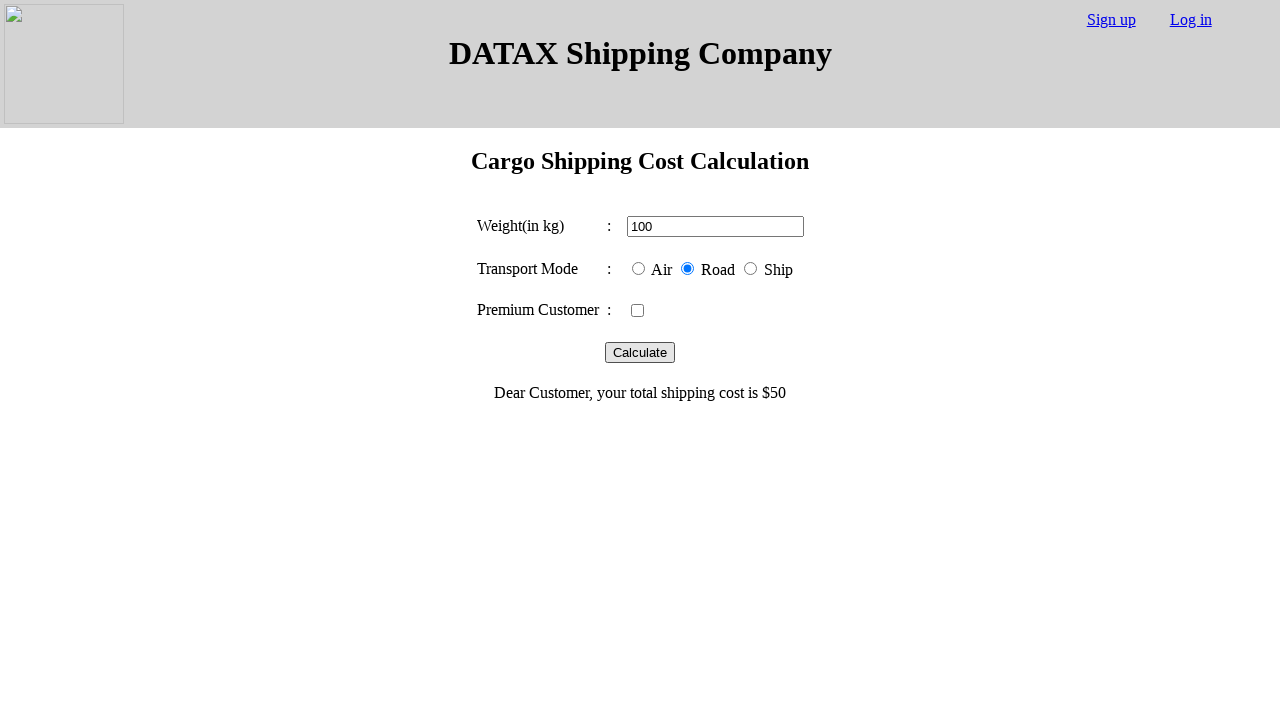

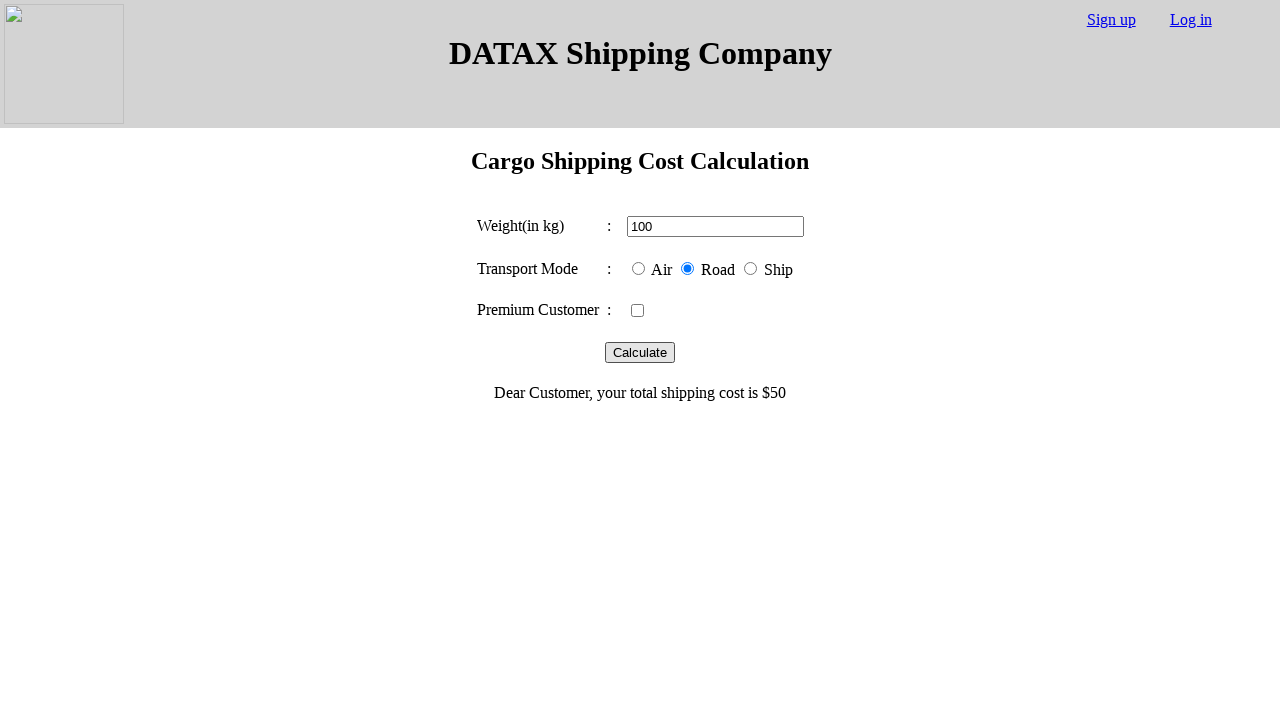